Tests dropdown selection functionality including single-select and multi-select dropdowns, selecting and deselecting options using different methods

Starting URL: https://syntaxprojects.com/basic-select-dropdown-demo.php

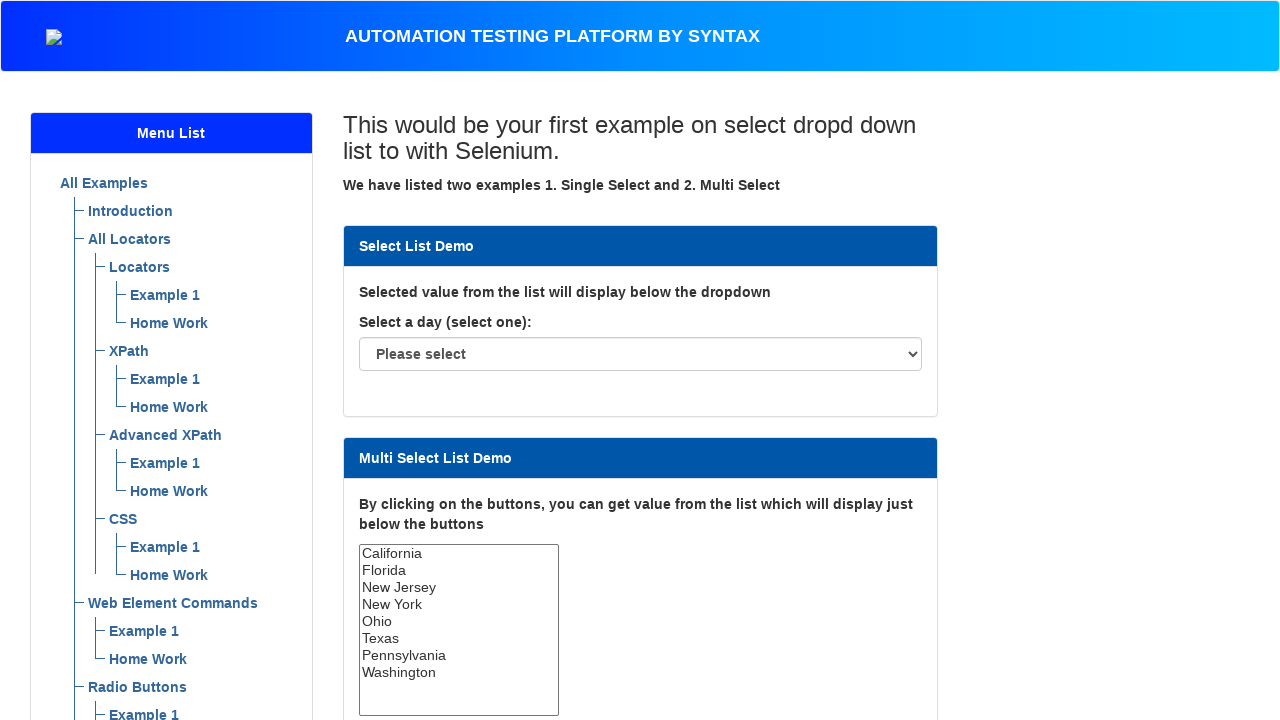

Selected Tuesday from single-select dropdown by index on select#select-demo
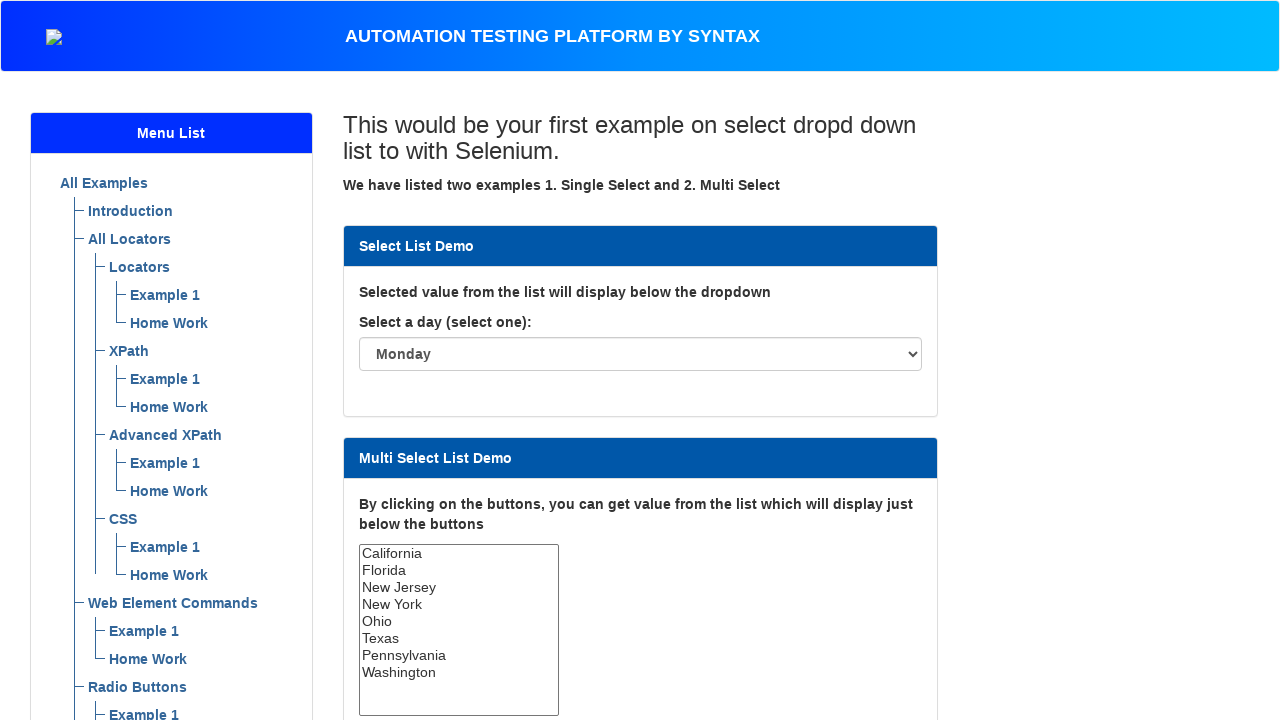

Selected Sunday from single-select dropdown by value on select#select-demo
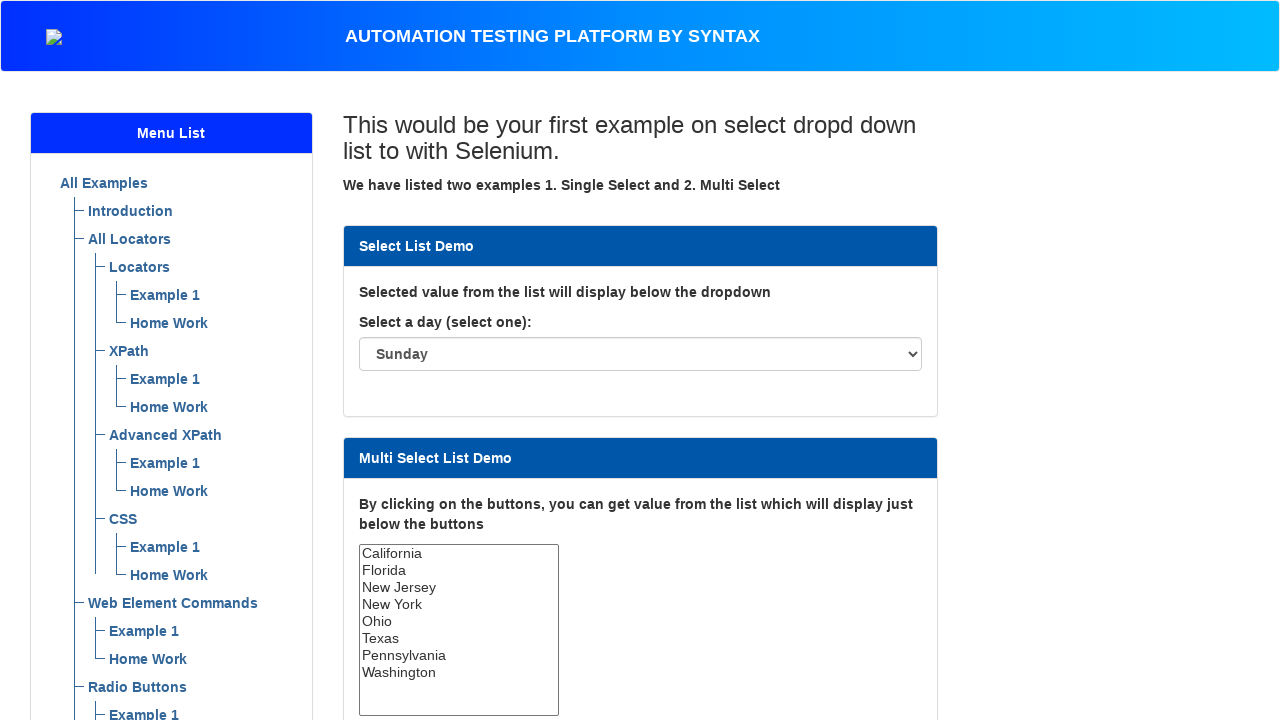

Selected Saturday from single-select dropdown by visible text on select#select-demo
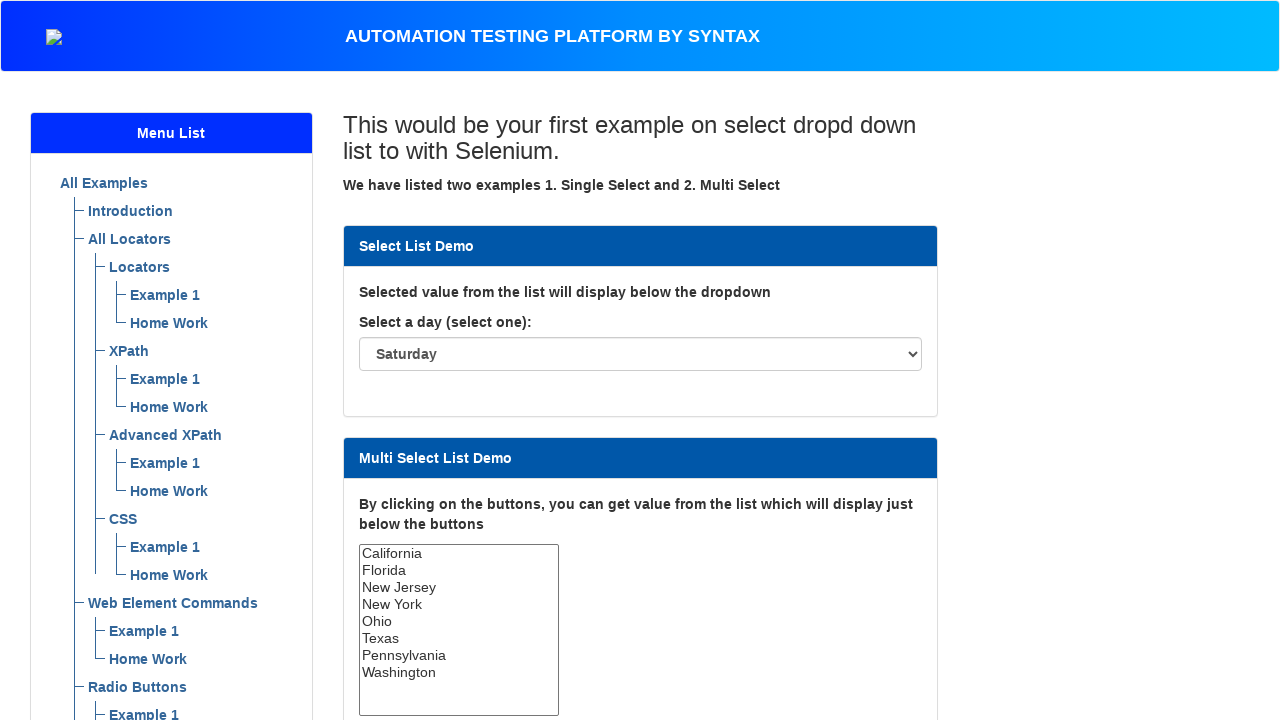

Selected New York from multi-select dropdown on select#multi-select
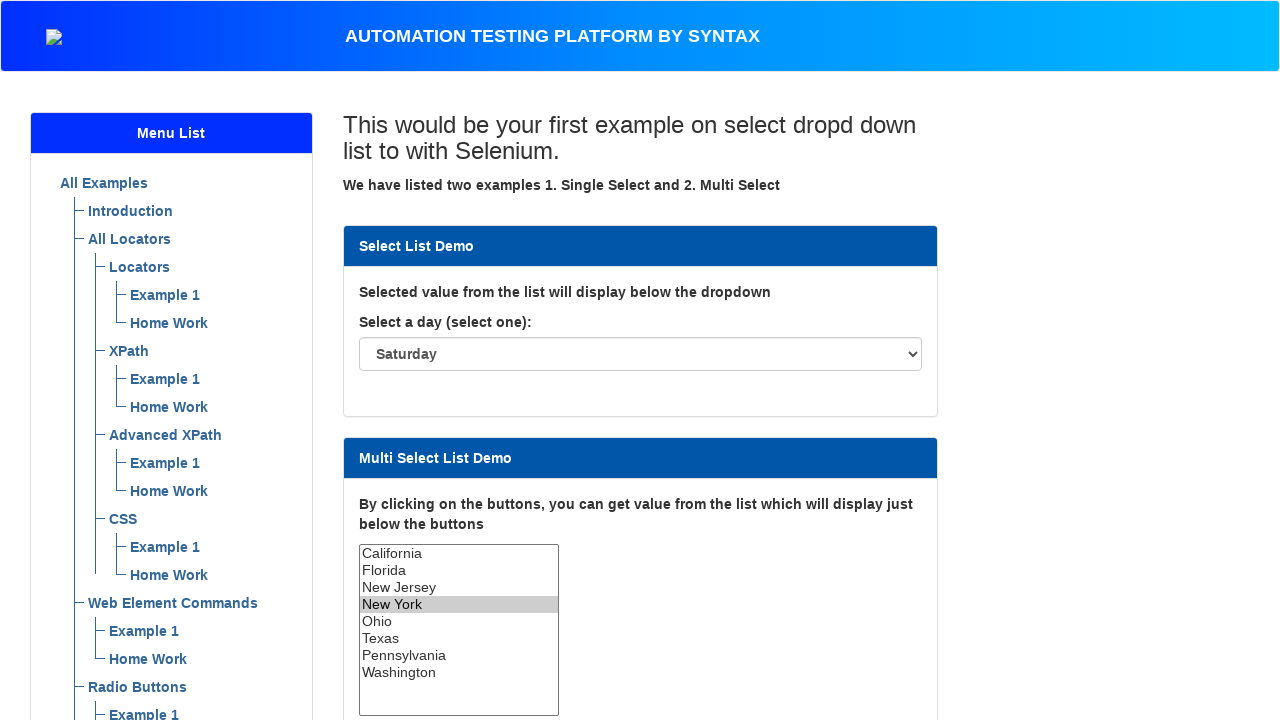

Selected Florida from multi-select dropdown on select#multi-select
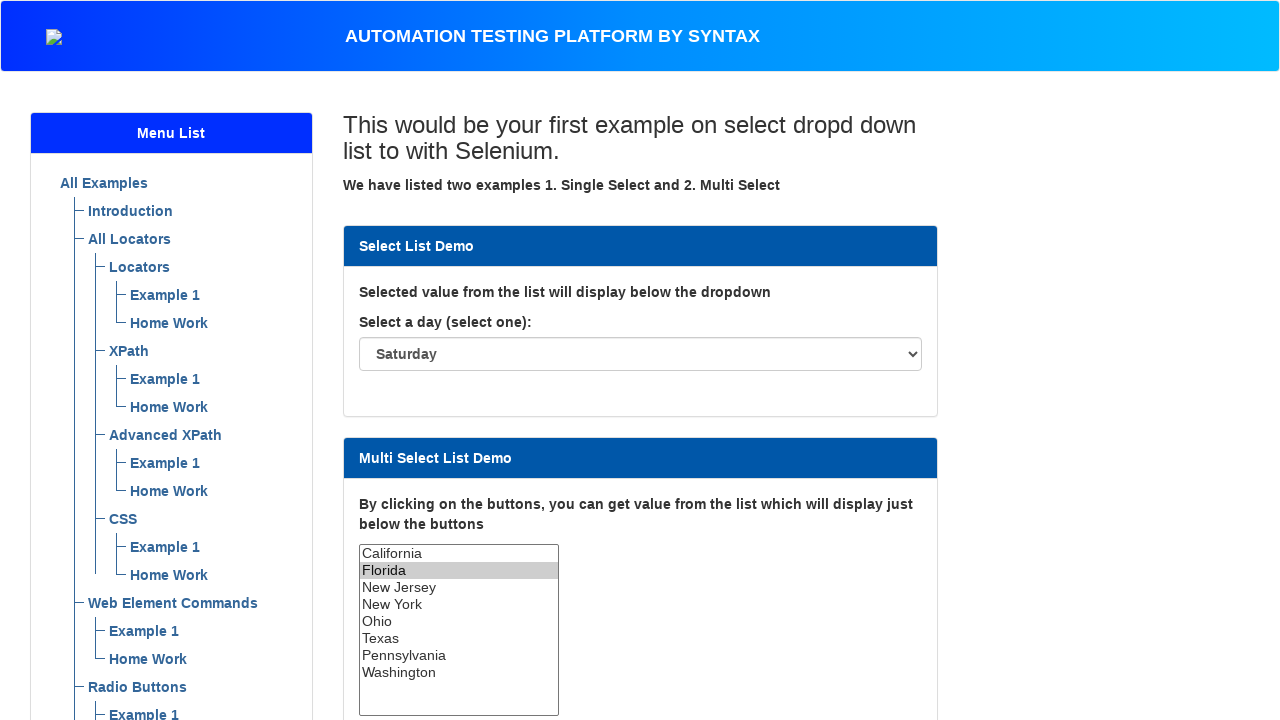

Deselected New York by selecting only Florida in multi-select dropdown on select#multi-select
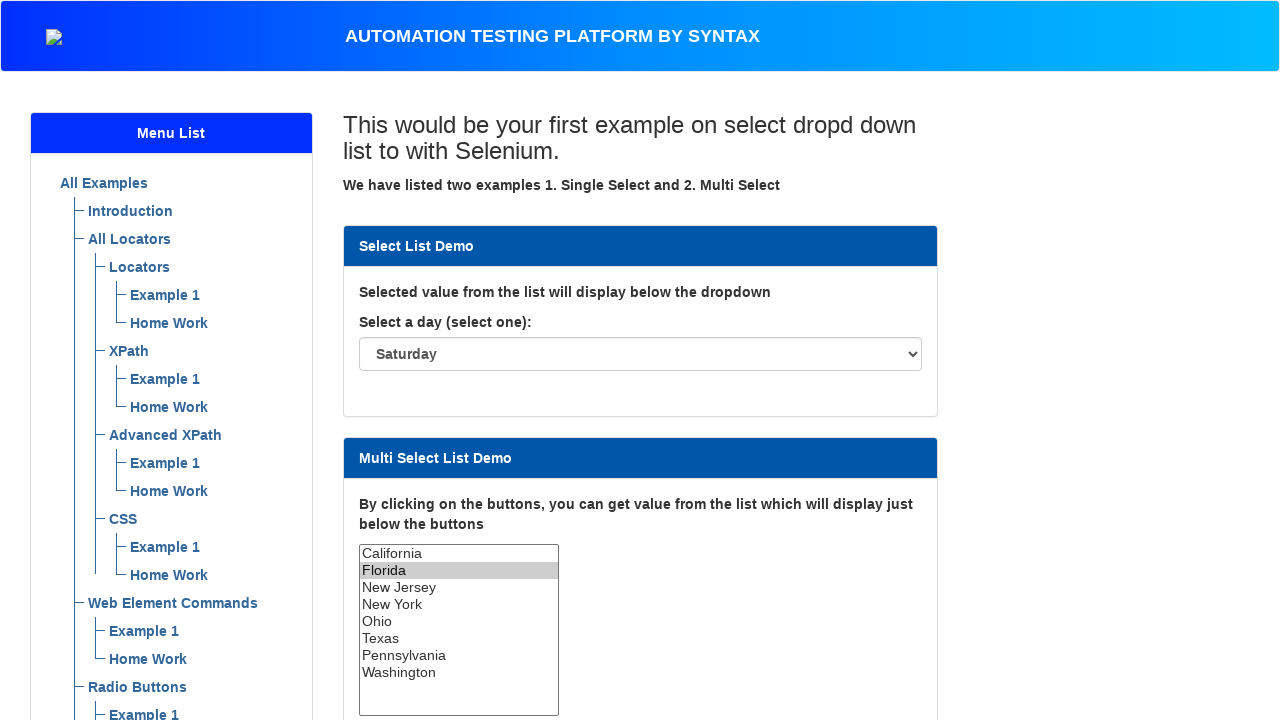

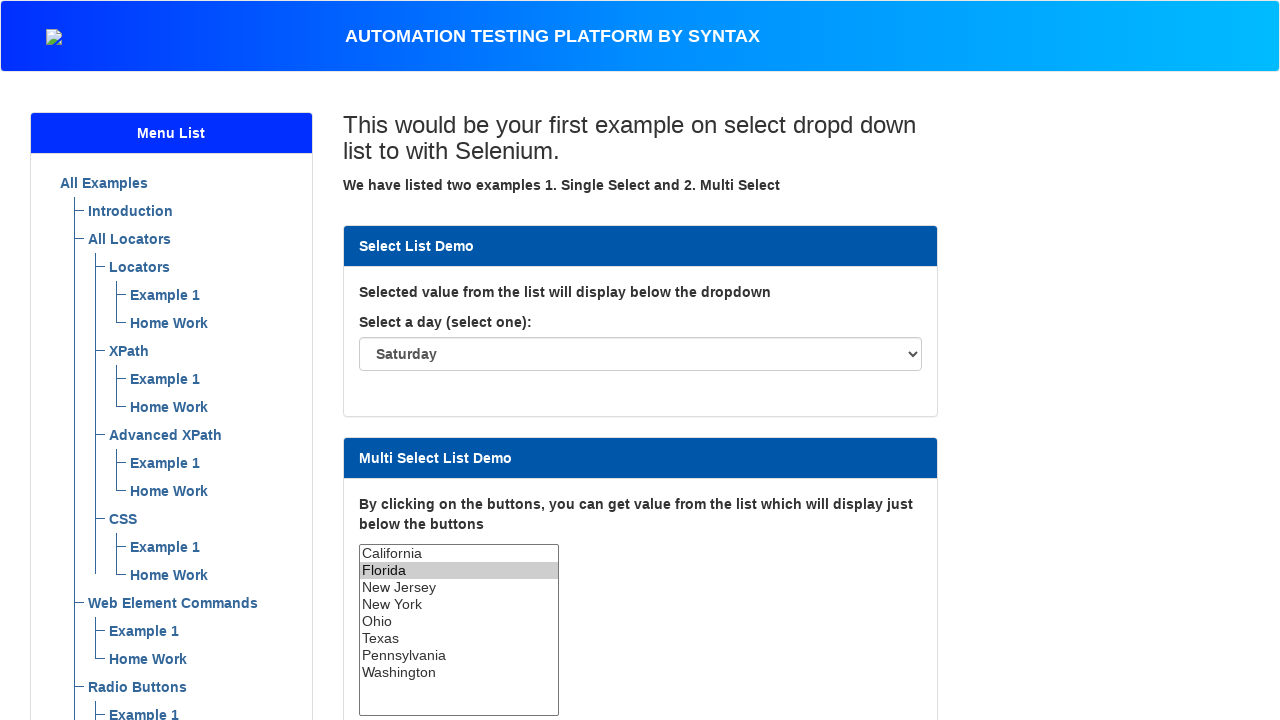